Tests a complete e-commerce flow on DemoBlaze: selects a laptop from the Laptops category, adds it to cart, proceeds to checkout, fills in the order form, and verifies the purchase confirmation message.

Starting URL: https://www.demoblaze.com/

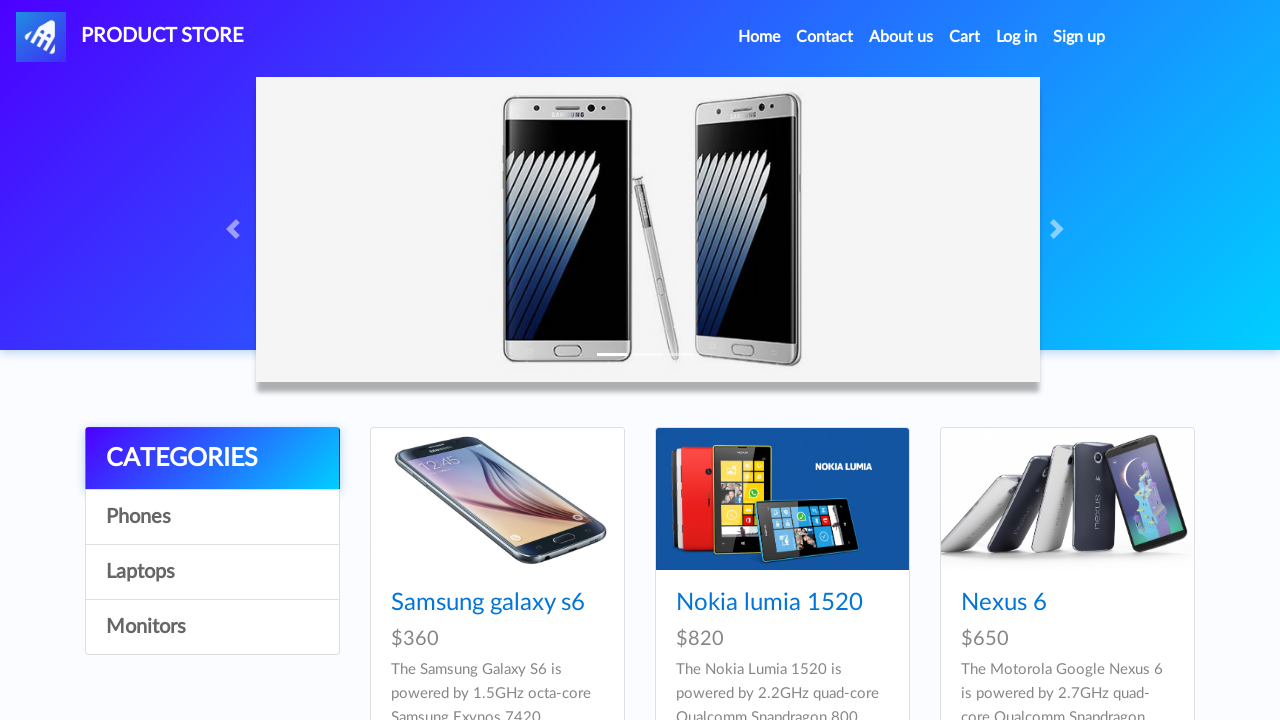

Clicked on Laptops category at (212, 572) on a:has-text('Laptops')
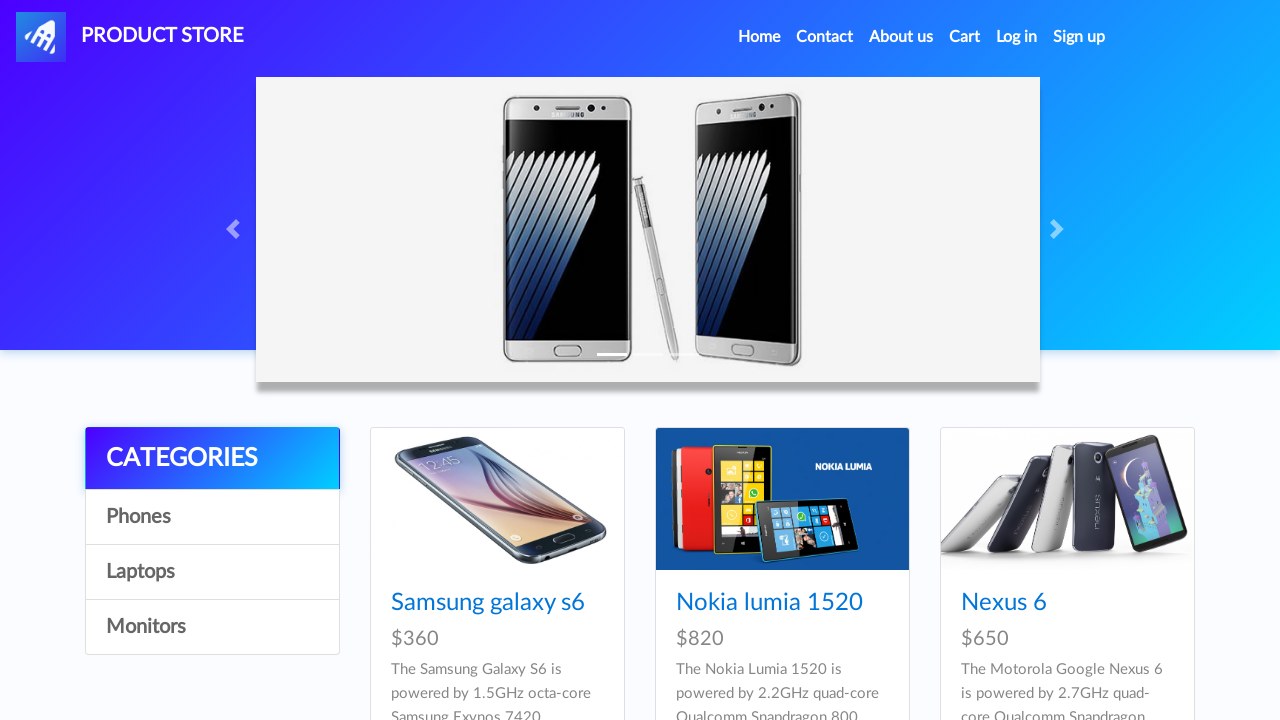

Waited for page to load after selecting Laptops
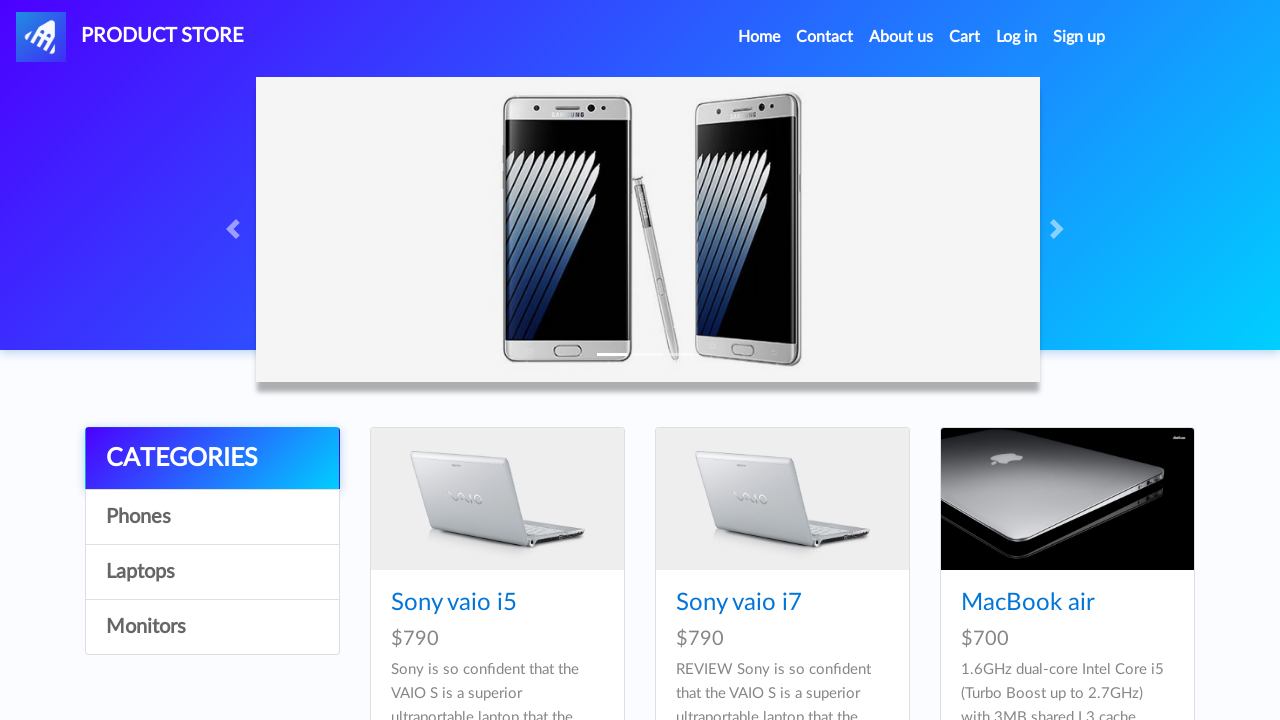

Clicked on first laptop in the list at (454, 603) on .card-title a >> nth=0
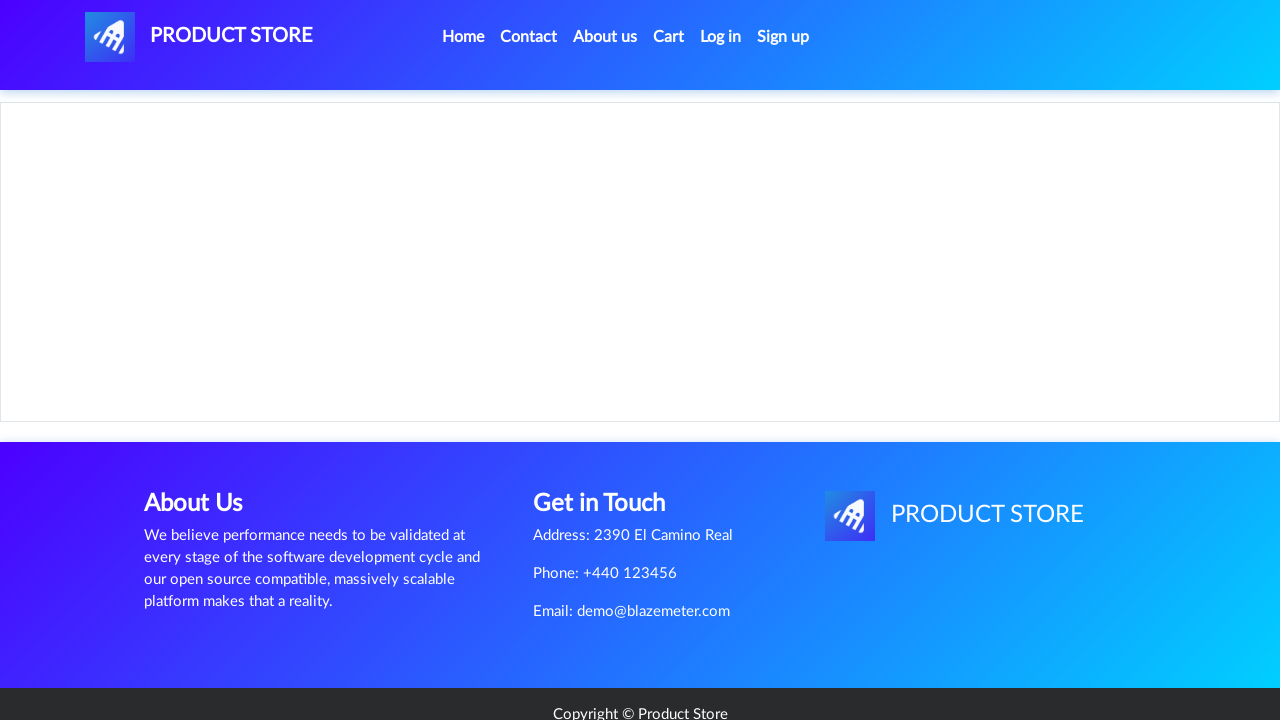

Product content loaded for selected laptop
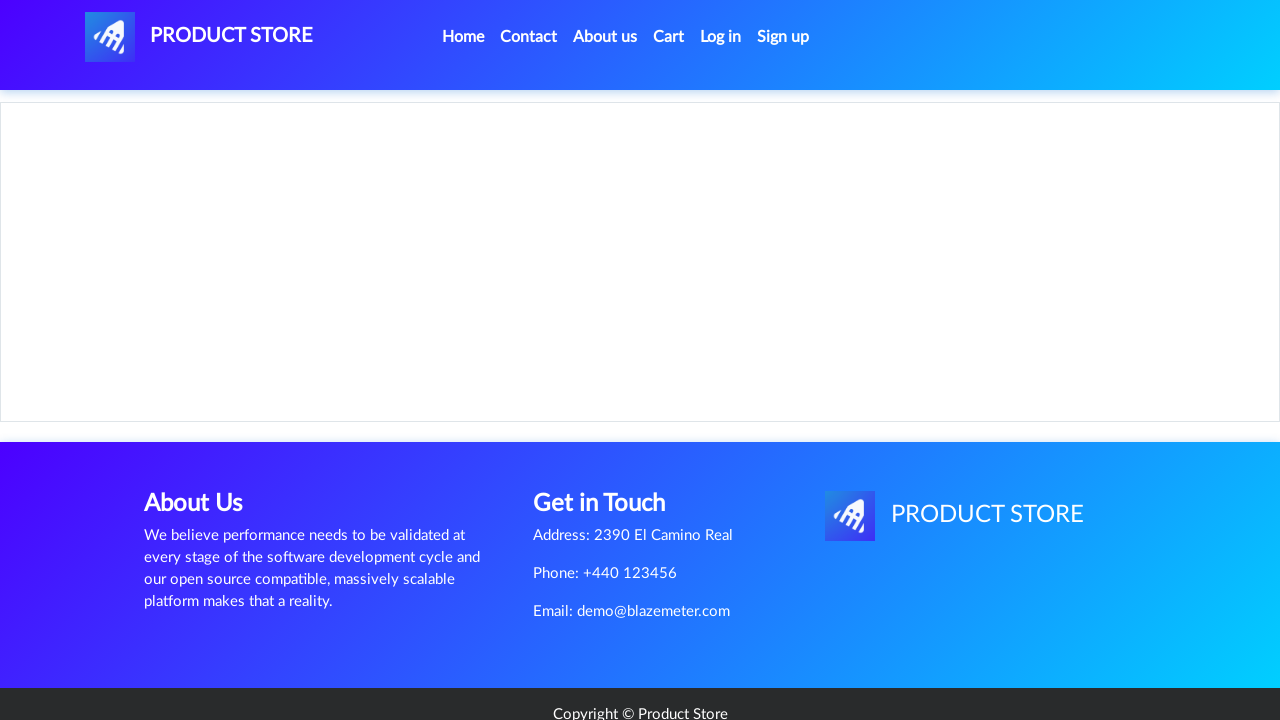

Retrieved laptop name: Sony vaio i5
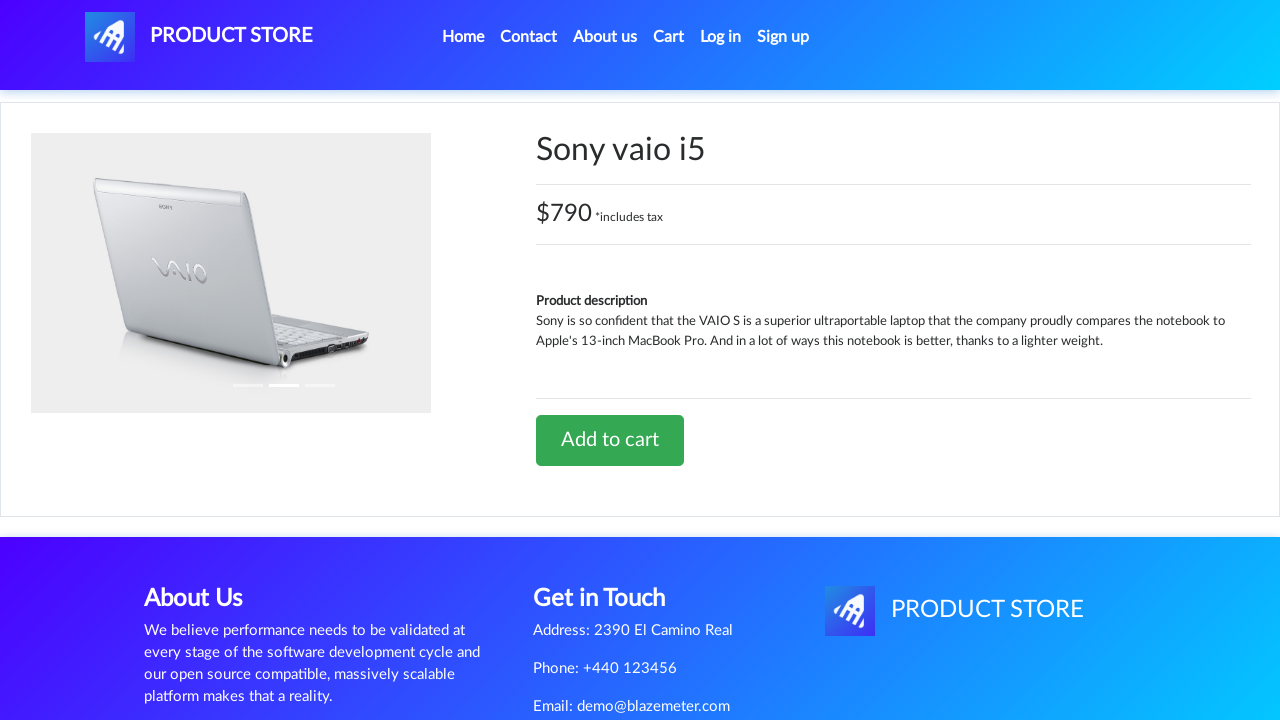

Retrieved price text: $790 *includes tax
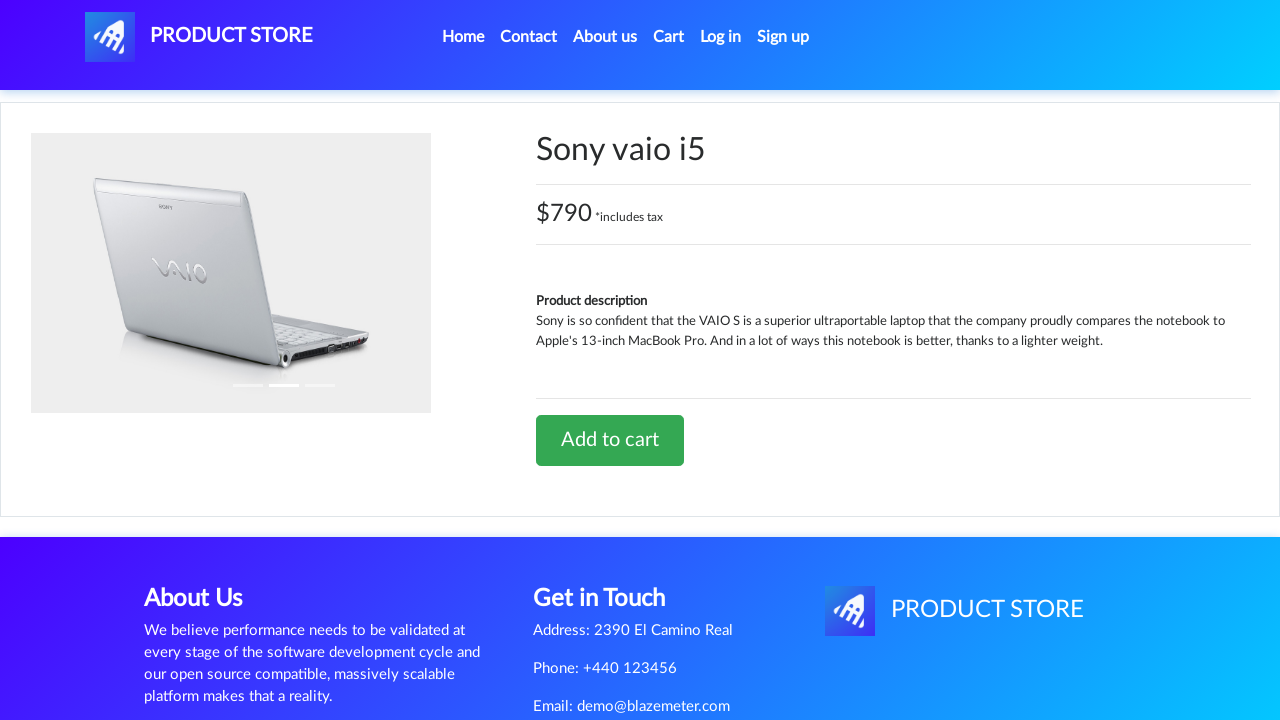

Clicked Add to cart button at (610, 440) on a:has-text('Add to cart')
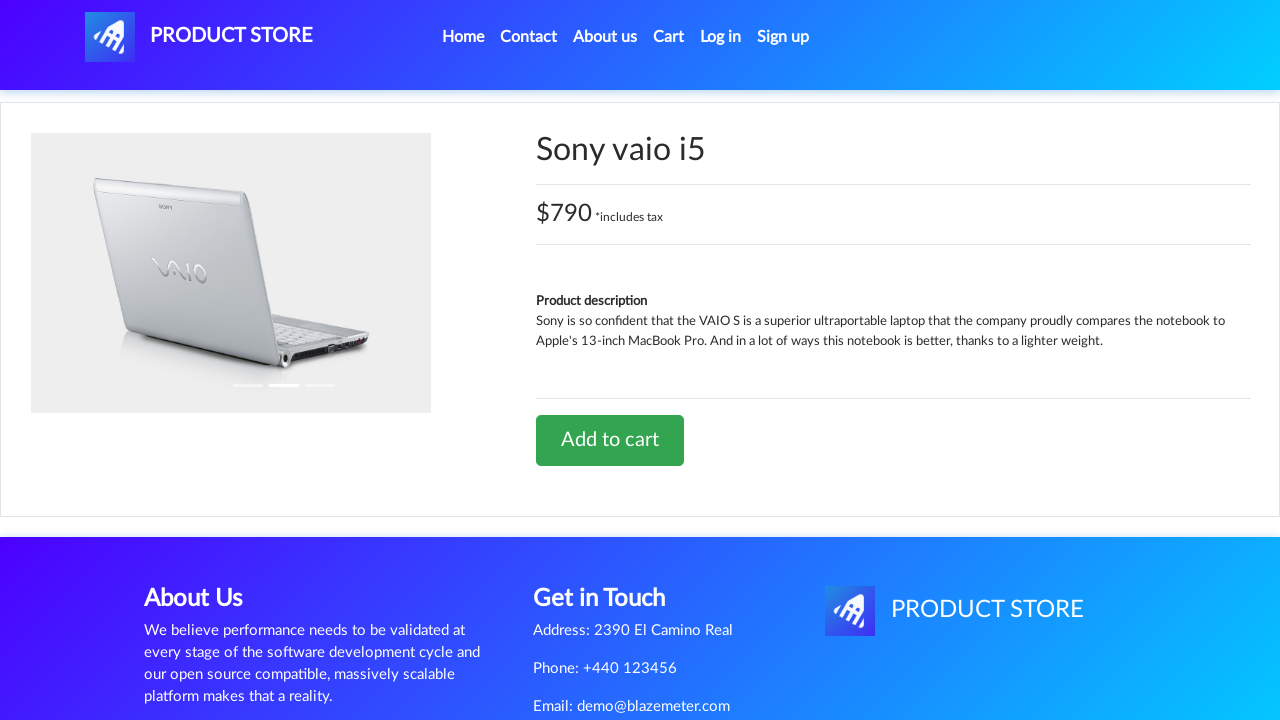

Set up dialog handler to accept alerts
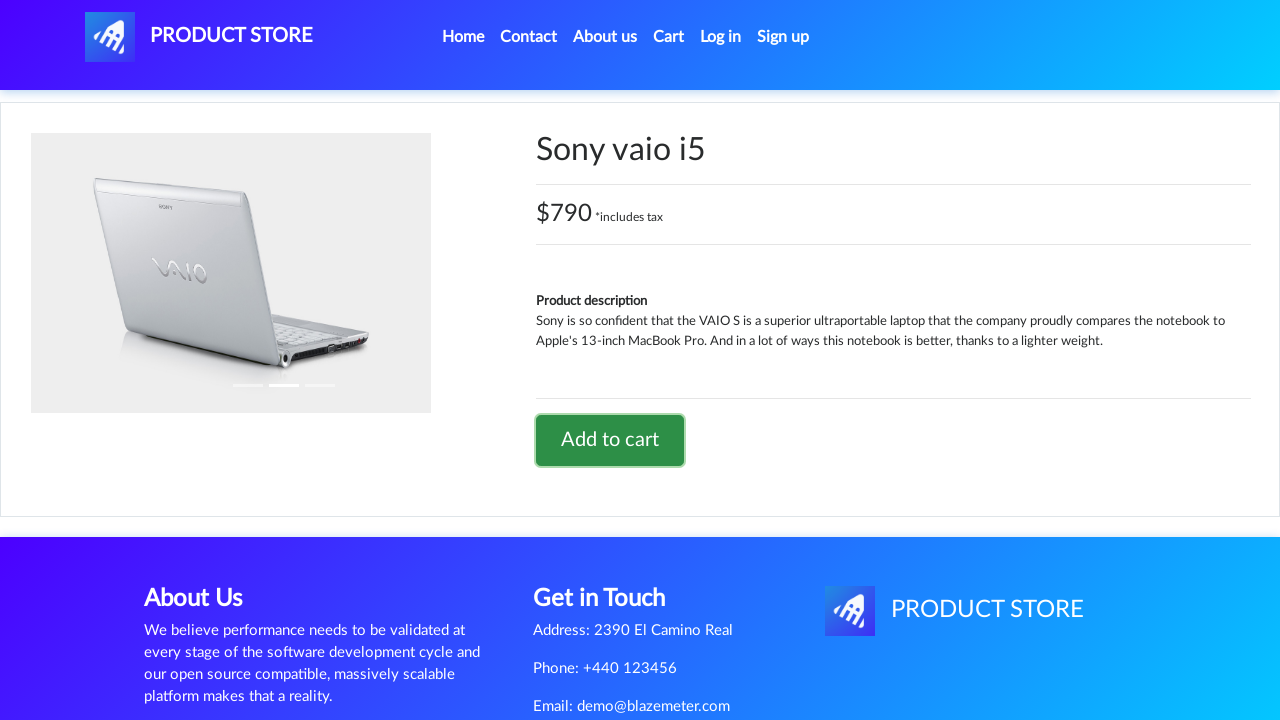

Waited for alert to be processed
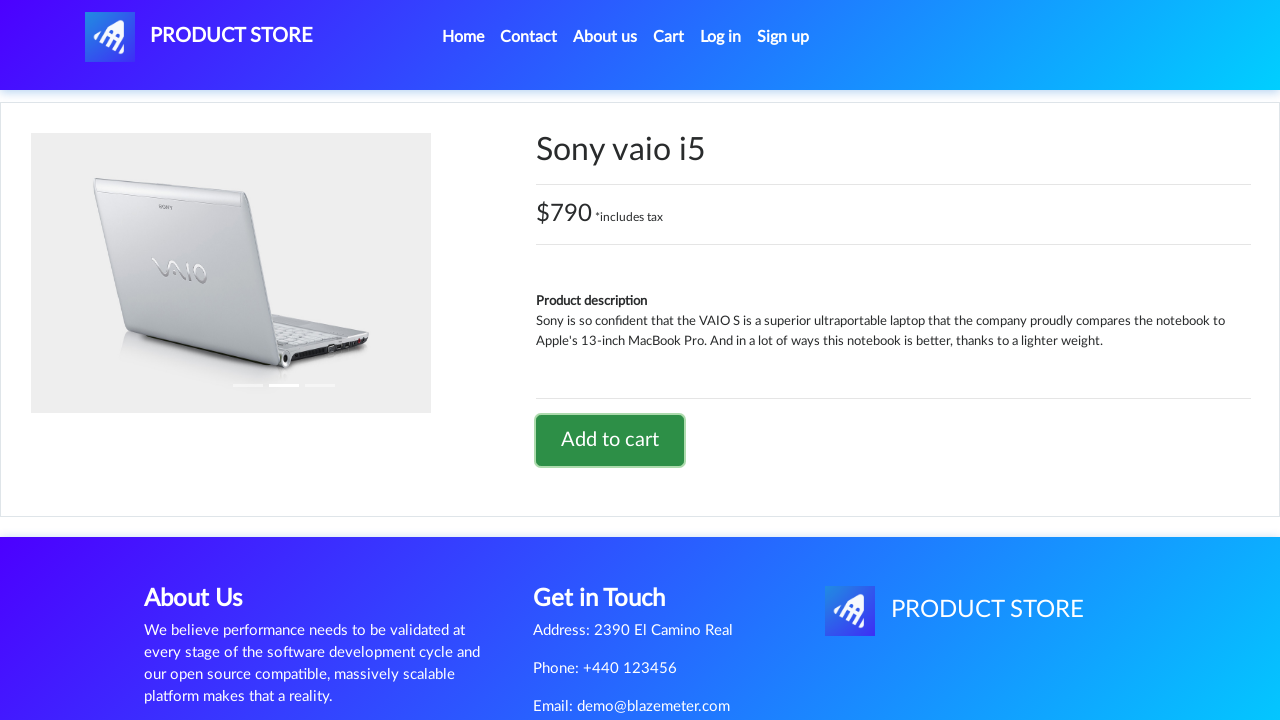

Clicked on Cart in the menu at (669, 37) on a#cartur
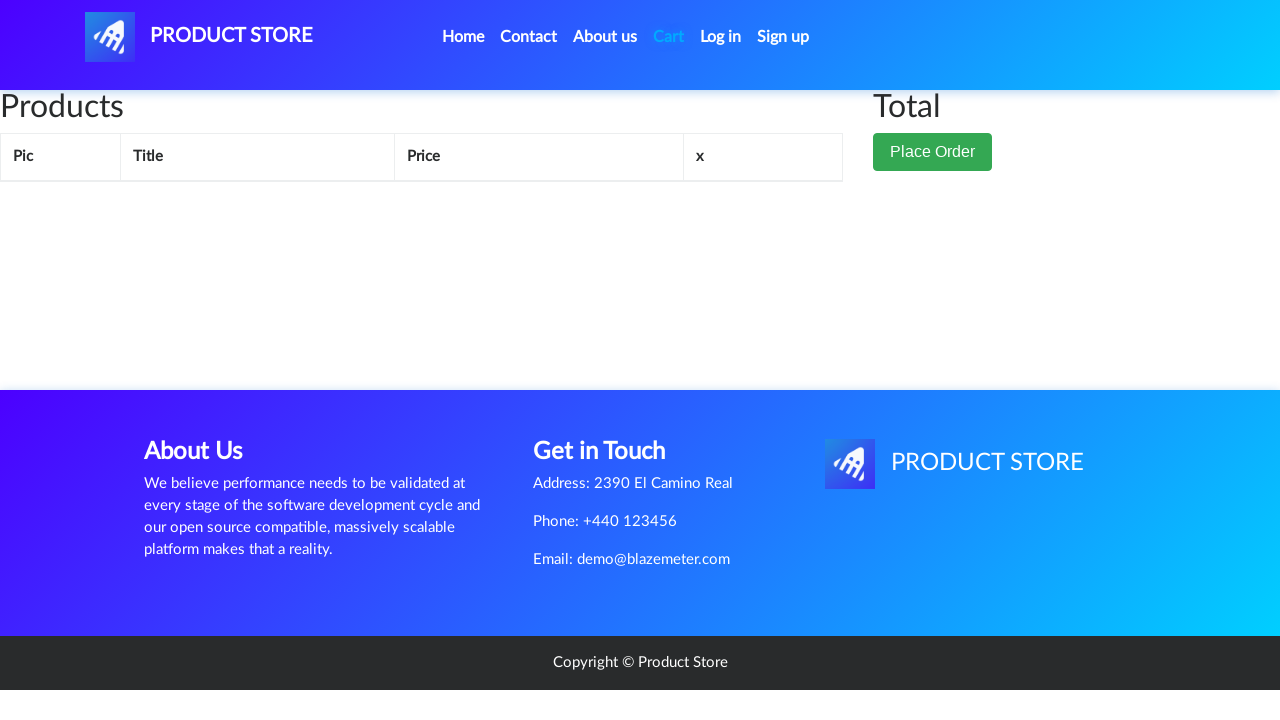

Cart items table loaded
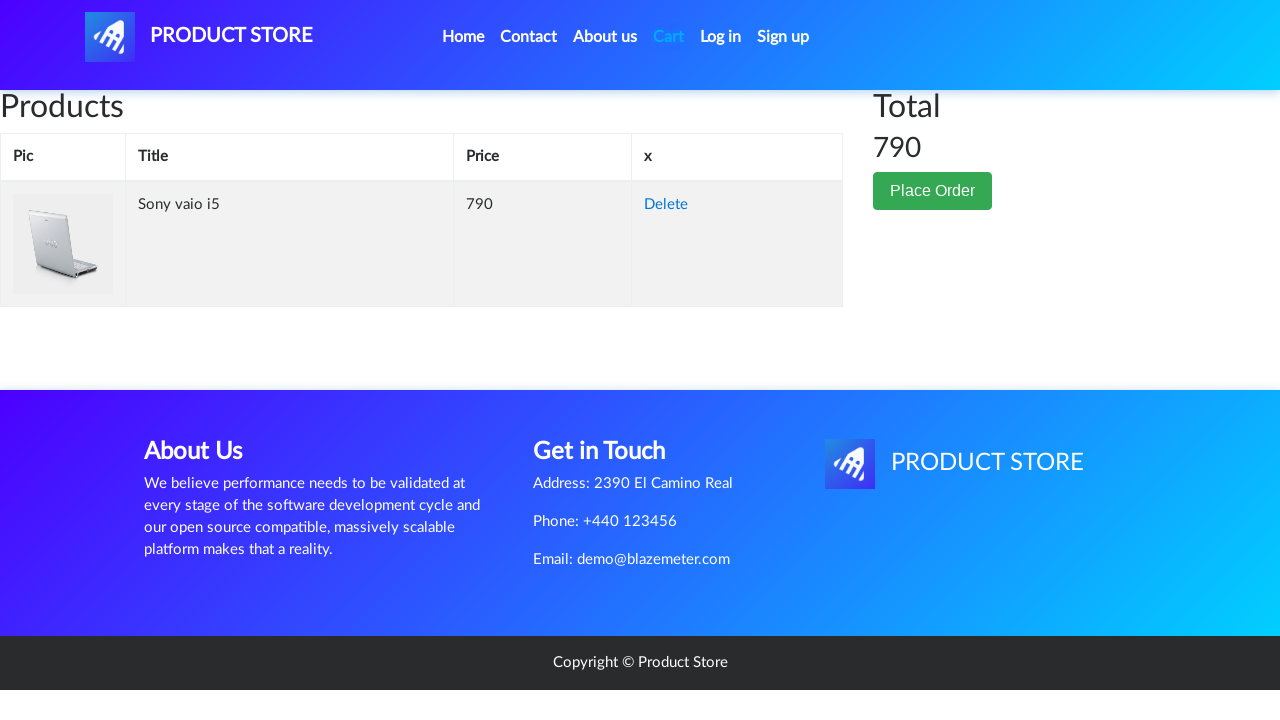

Clicked Place Order button at (933, 191) on button:has-text('Place Order')
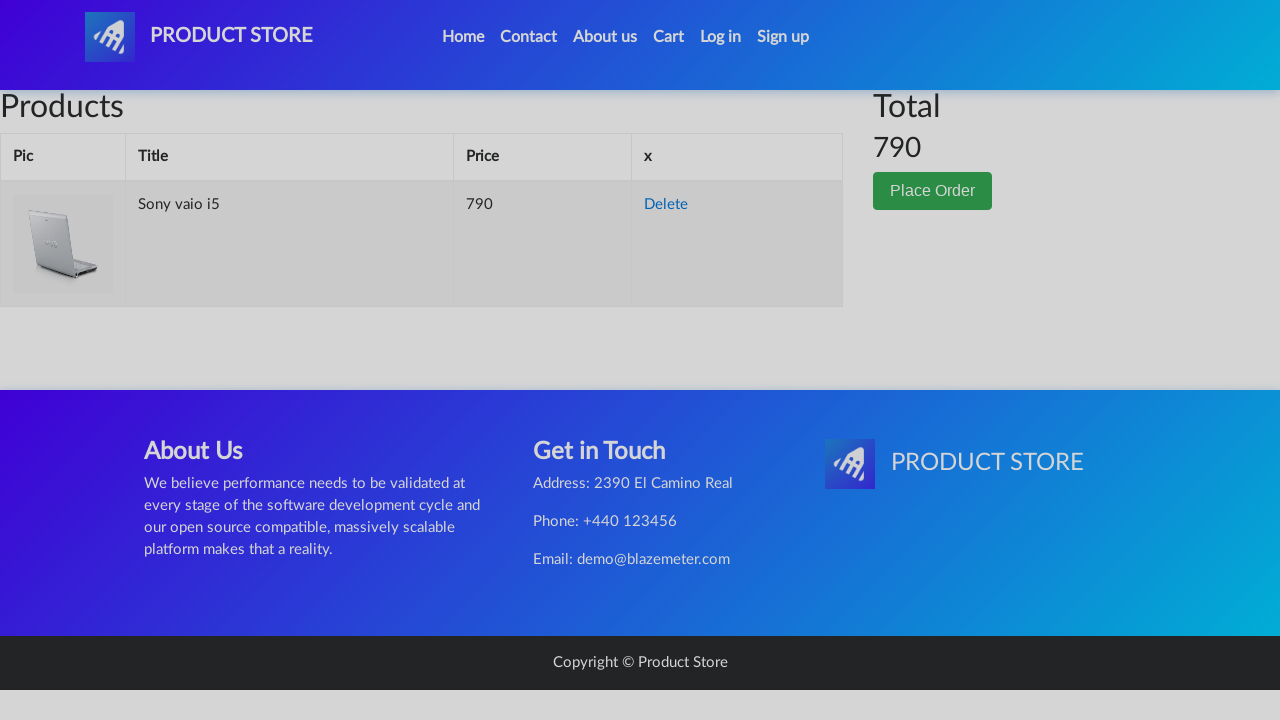

Order modal appeared
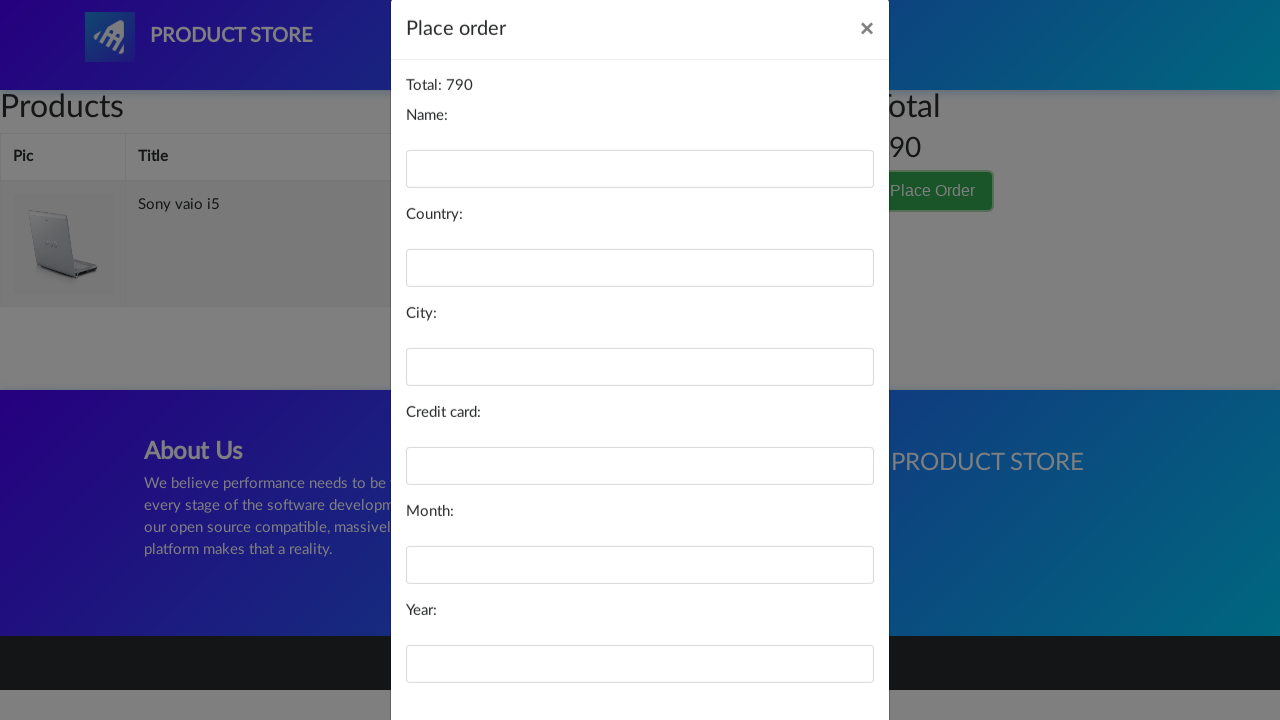

Filled name field with 'Julia Martinez' on #name
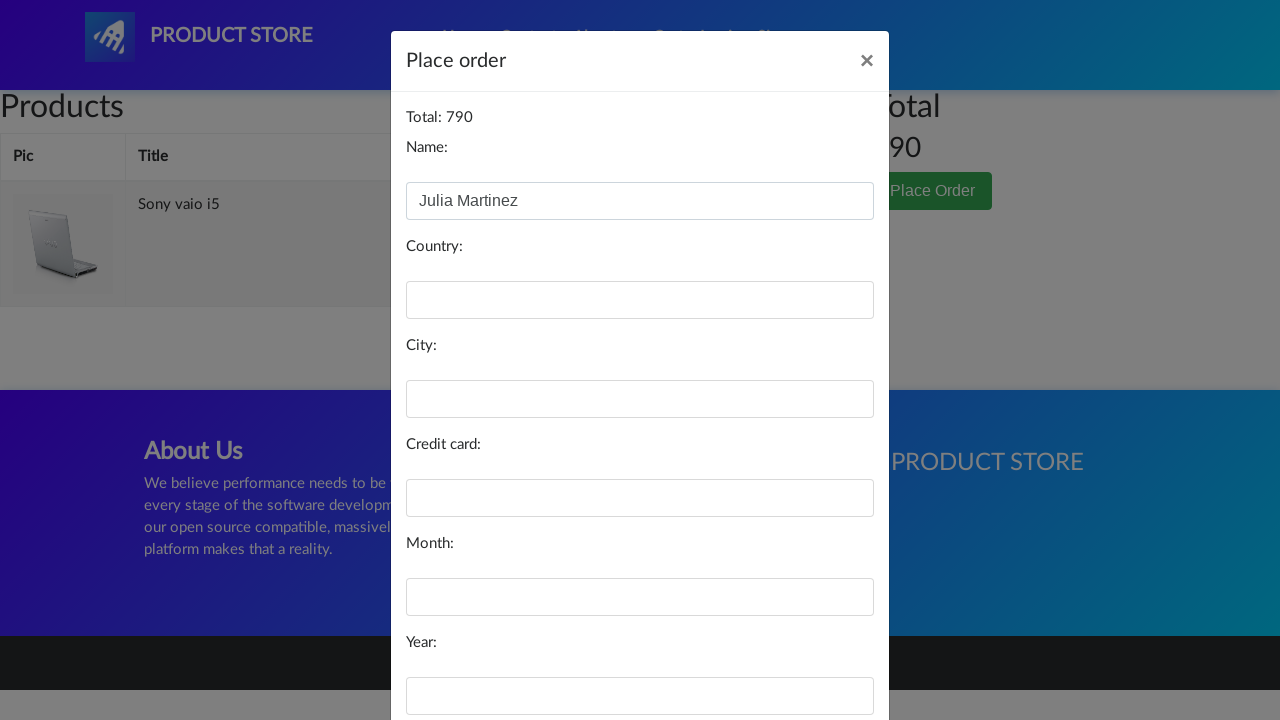

Filled country field with 'Argentina' on #country
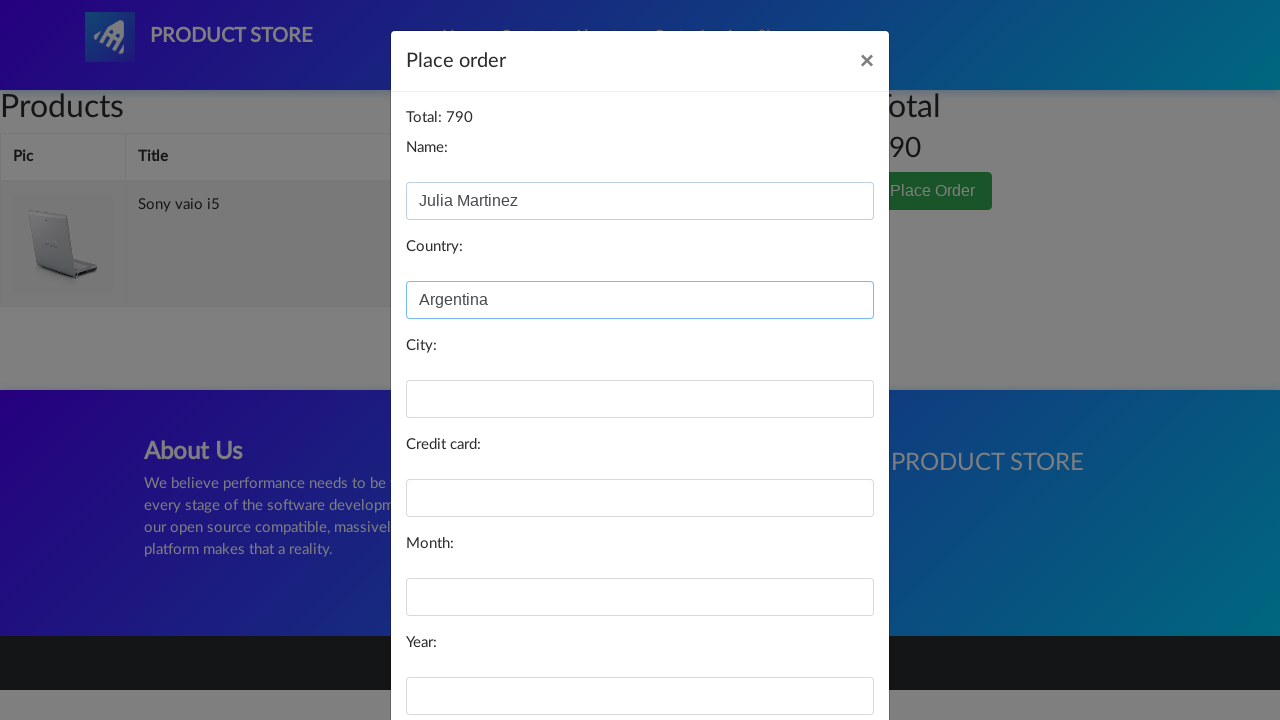

Filled city field with 'Cordoba' on #city
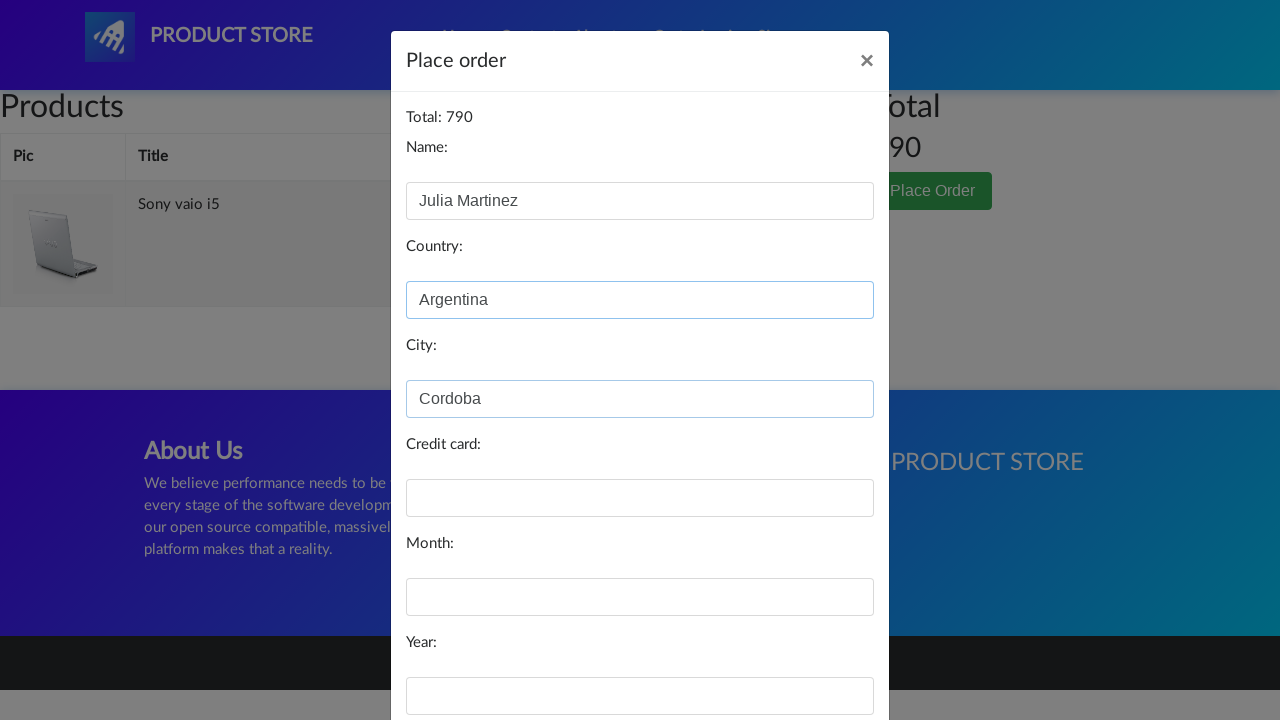

Filled card number field on #card
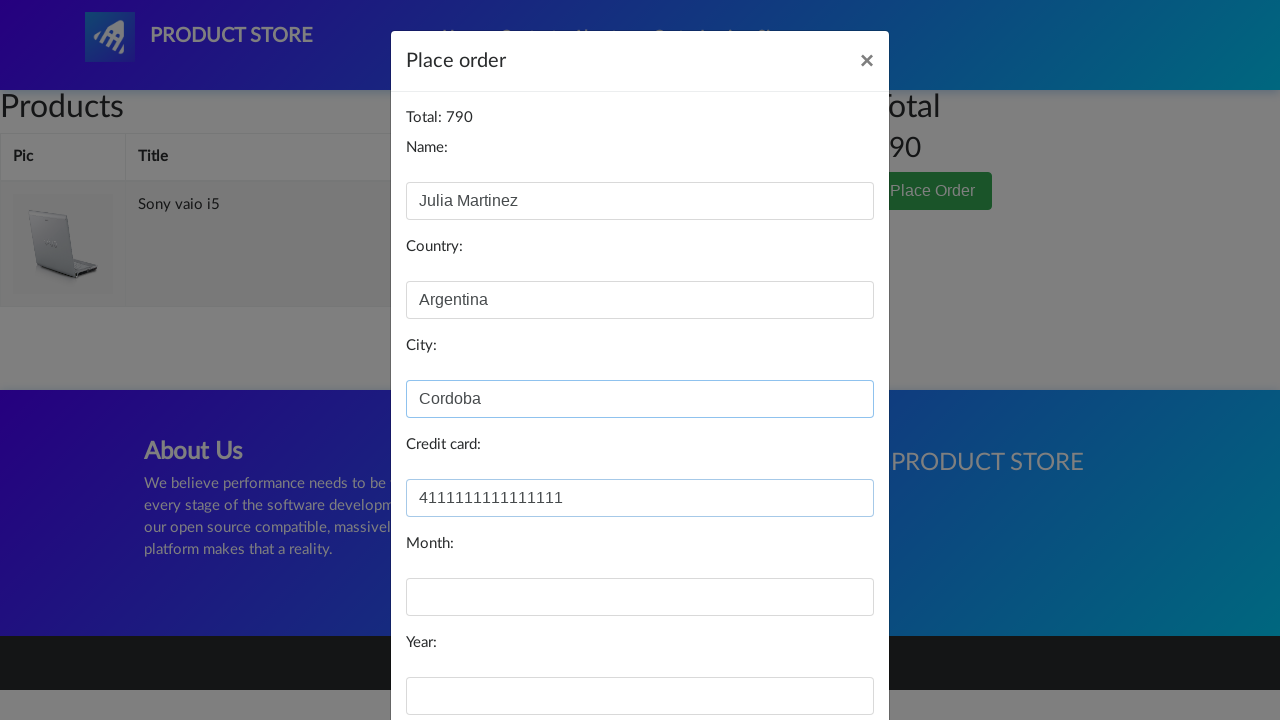

Filled month field with '03' on #month
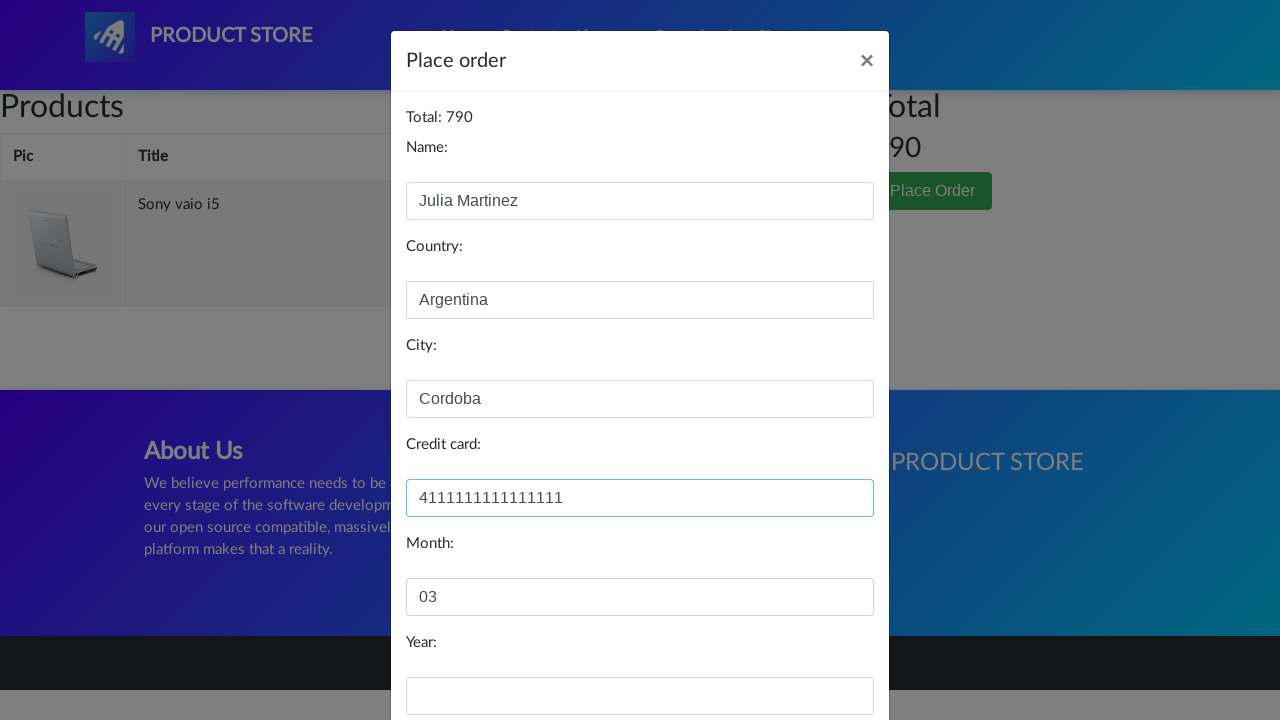

Filled year field with '2025' on #year
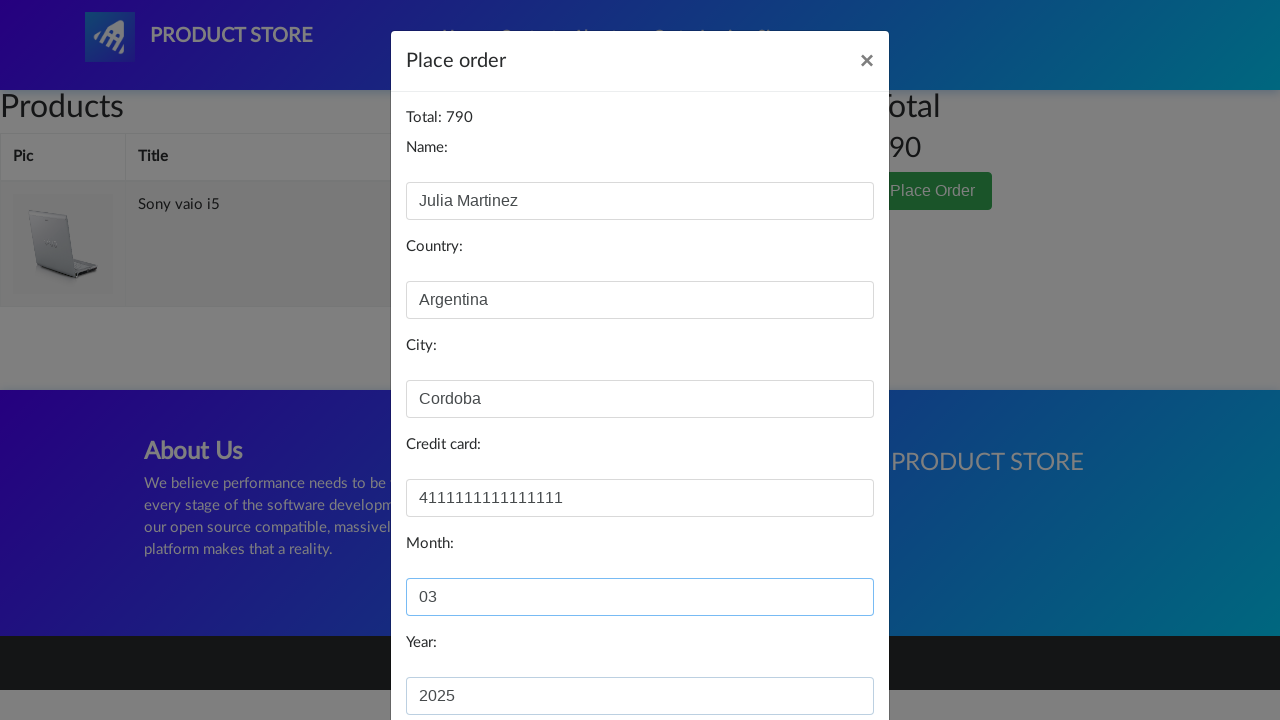

Clicked Purchase button to complete order at (823, 655) on button:has-text('Purchase')
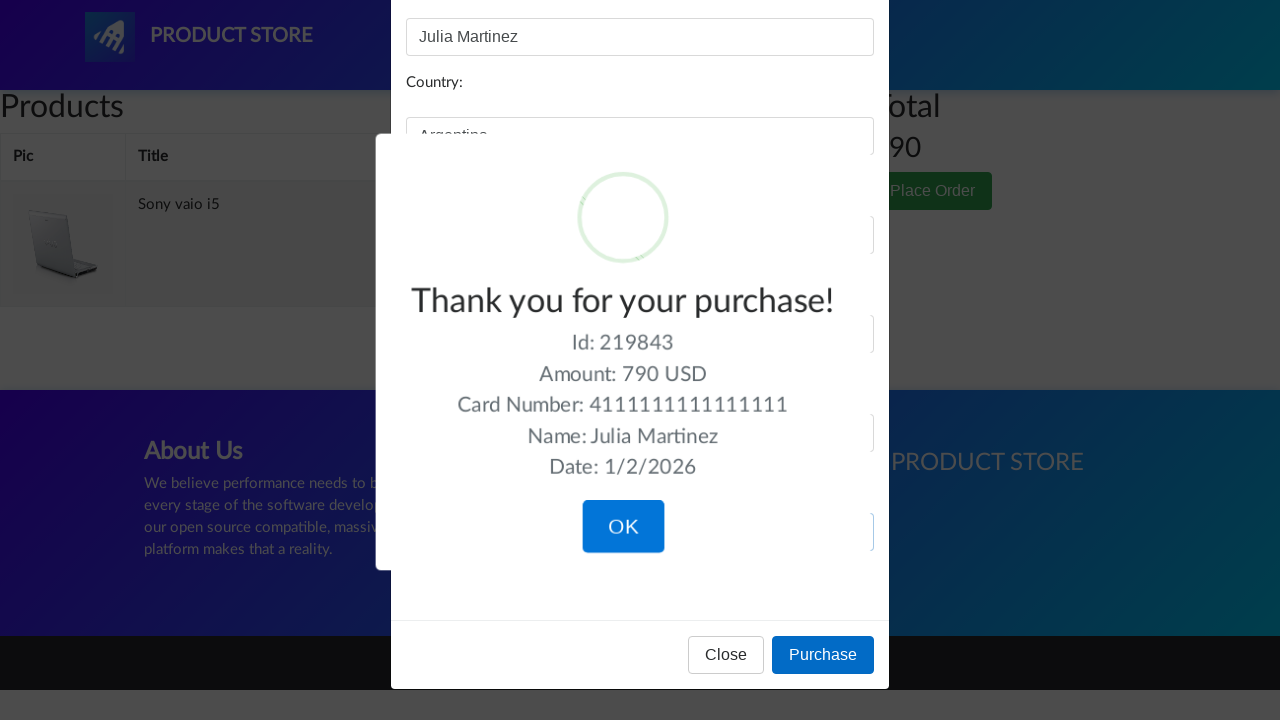

Purchase confirmation alert appeared
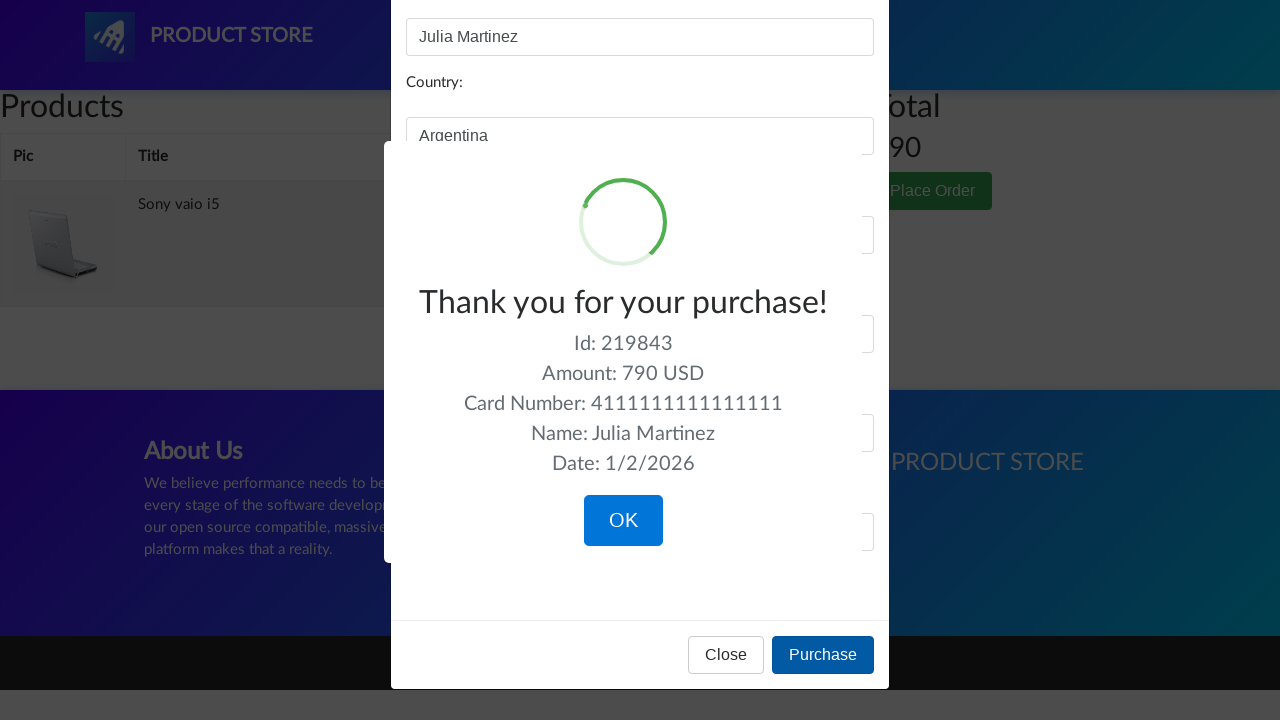

Retrieved confirmation message: Thank you for your purchase!
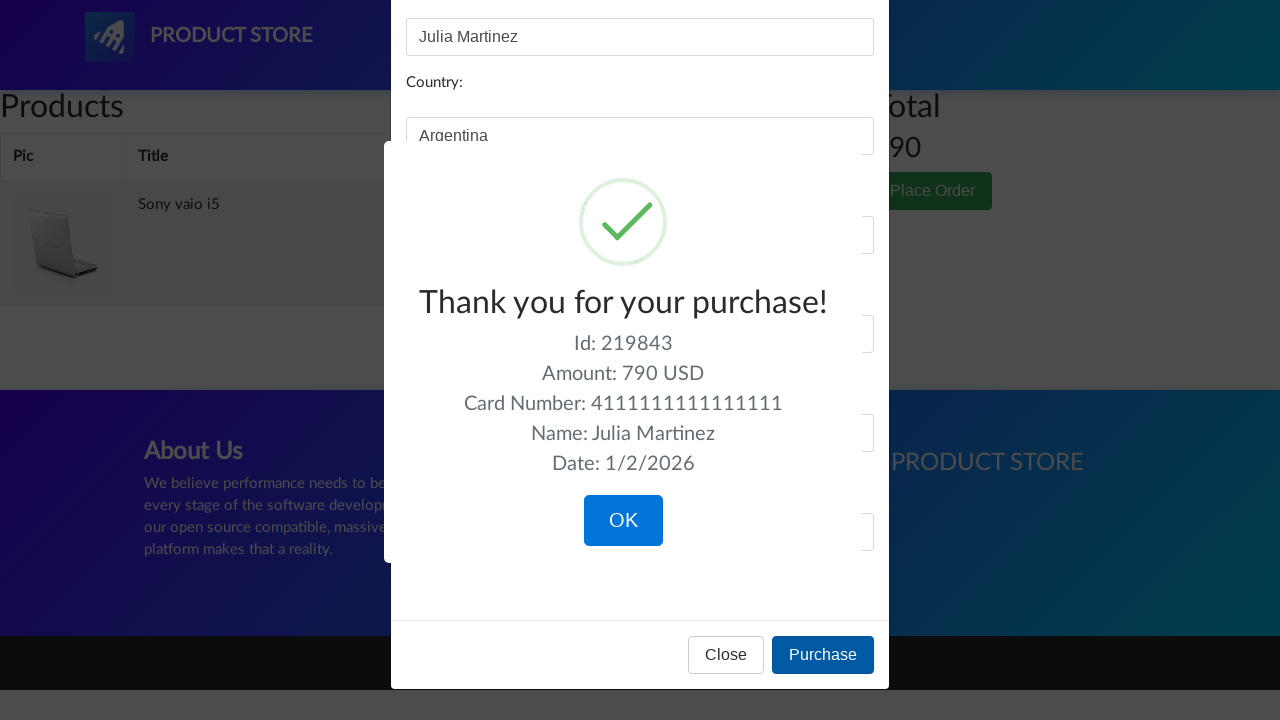

Clicked OK button to close confirmation modal at (623, 521) on .sweet-alert .confirm
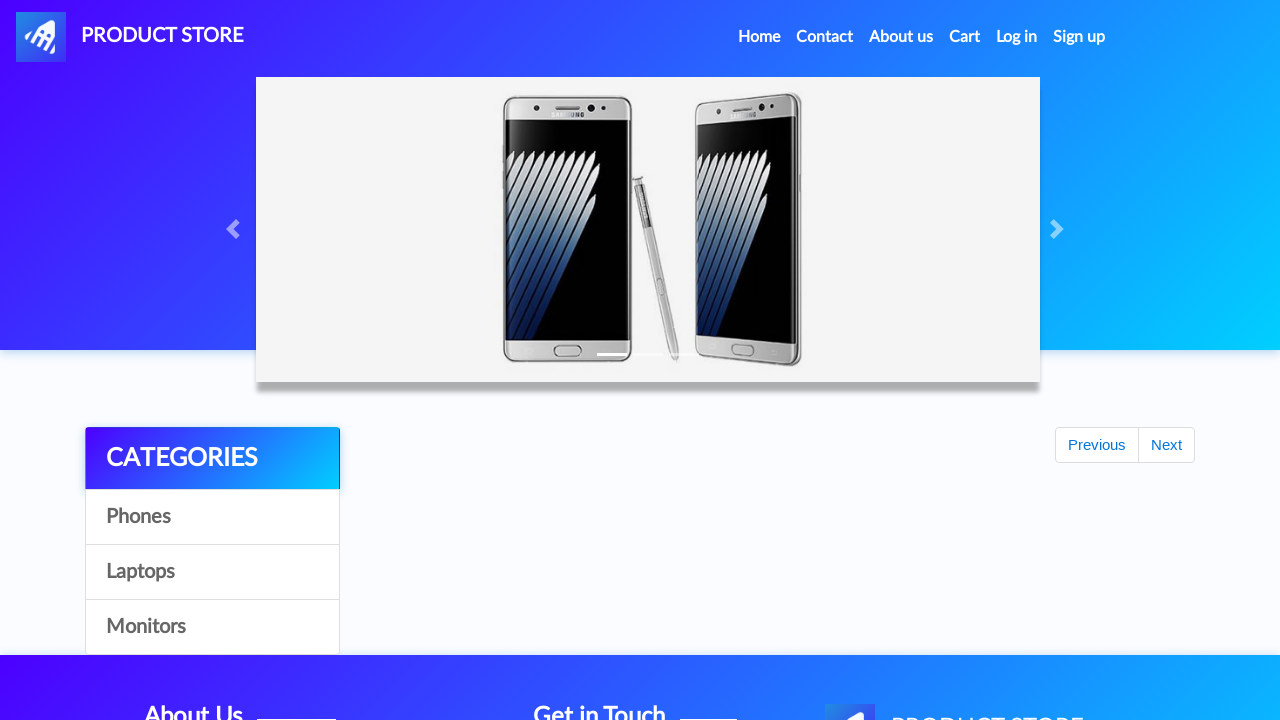

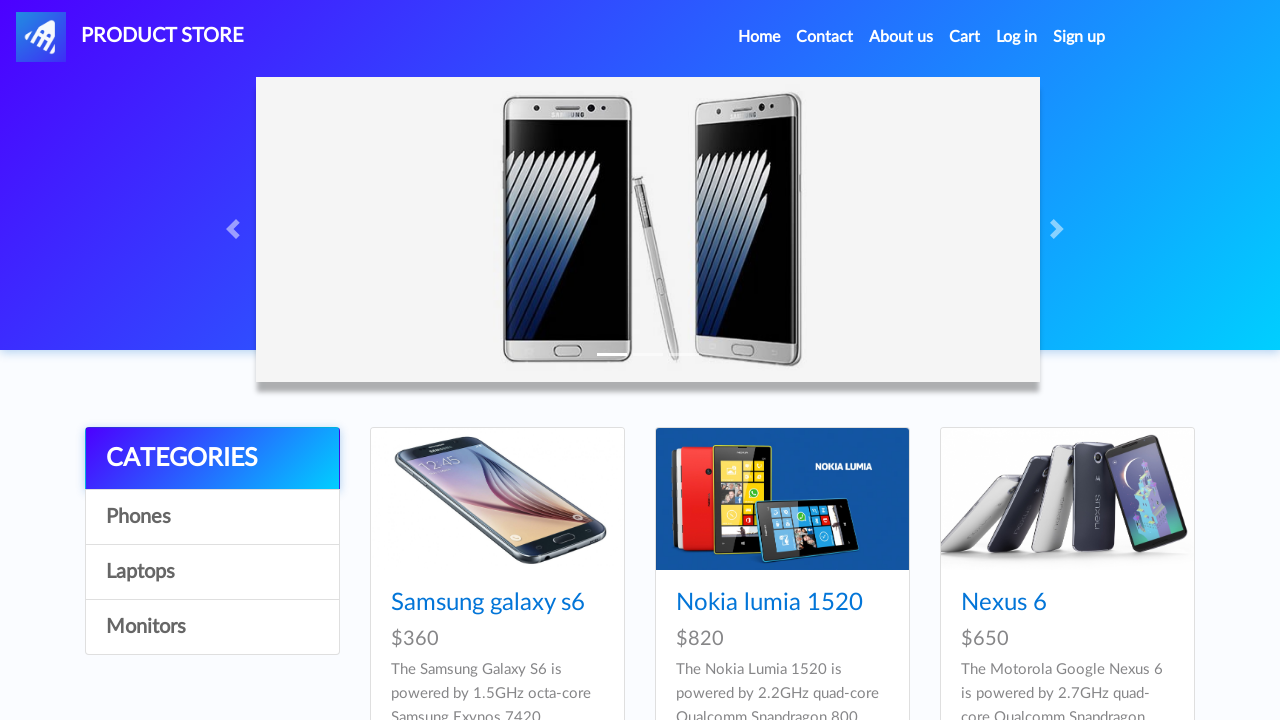